Adds an element first, then verifies that the Delete button is displayed

Starting URL: https://the-internet.herokuapp.com/add_remove_elements/

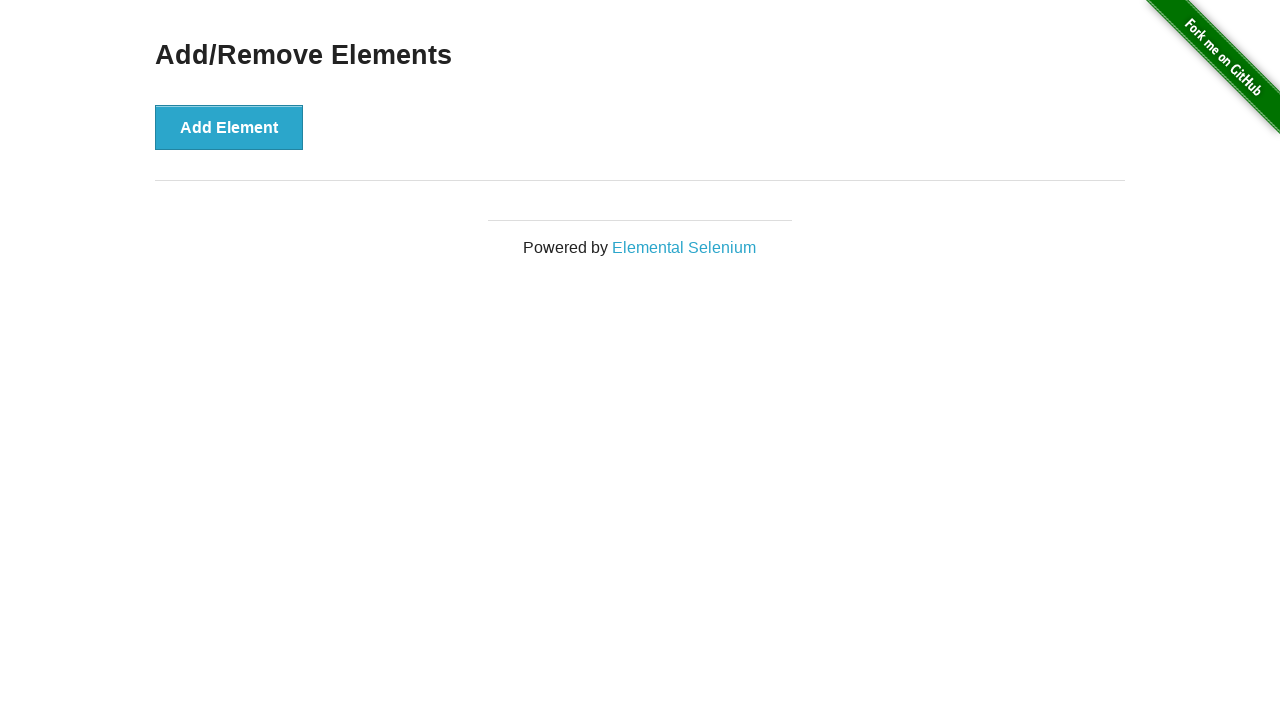

Clicked 'Add Element' button to create a Delete button at (229, 127) on xpath=//button[contains(text(),'Add Element')]
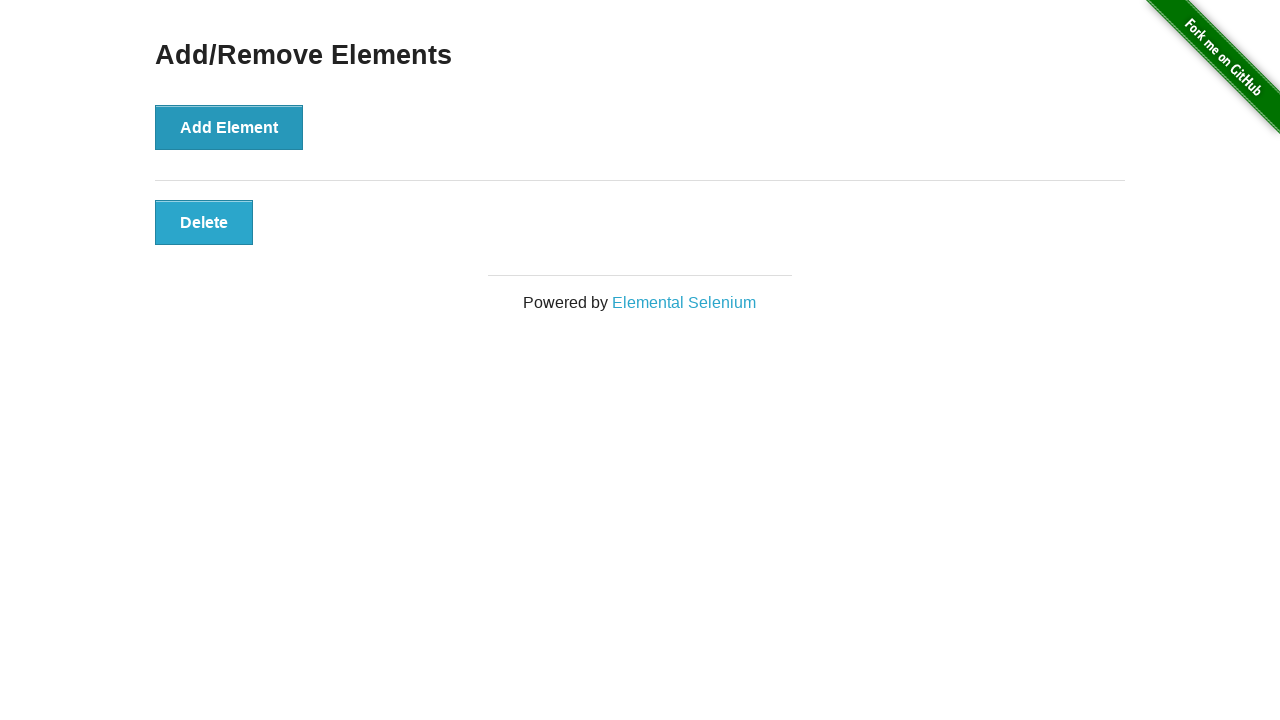

Located the Delete button element
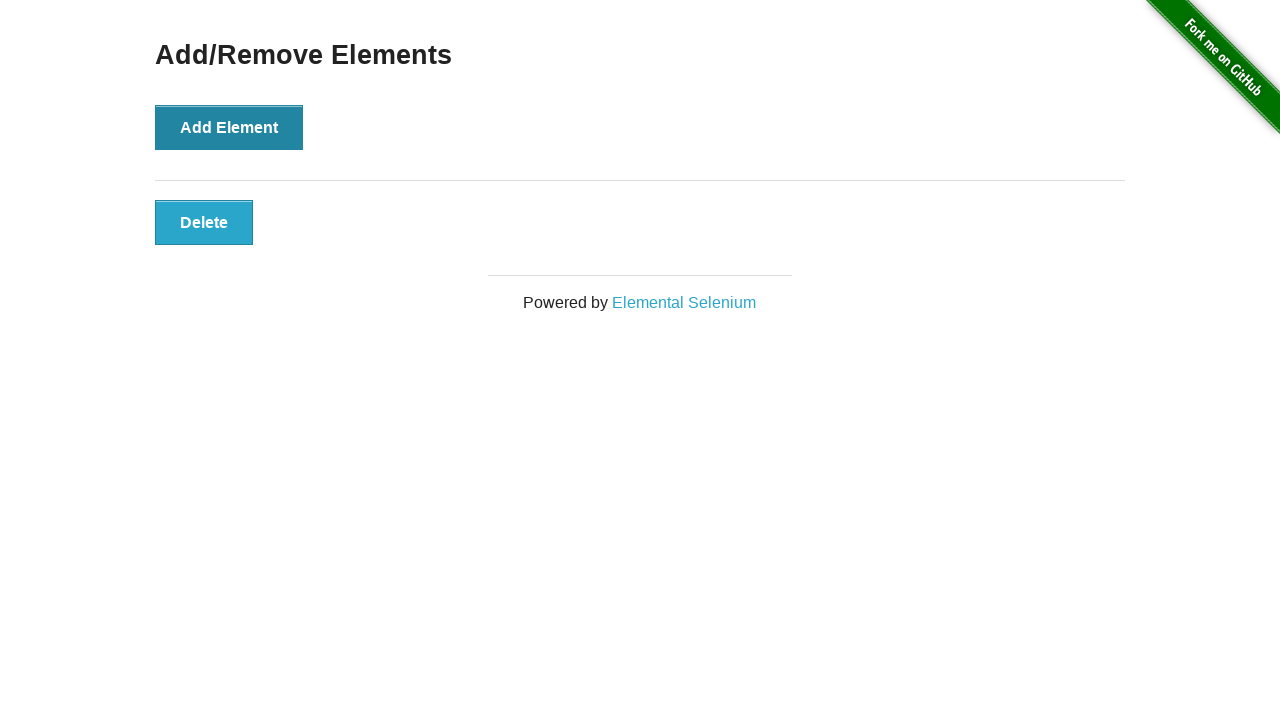

Waited for Delete button to be visible
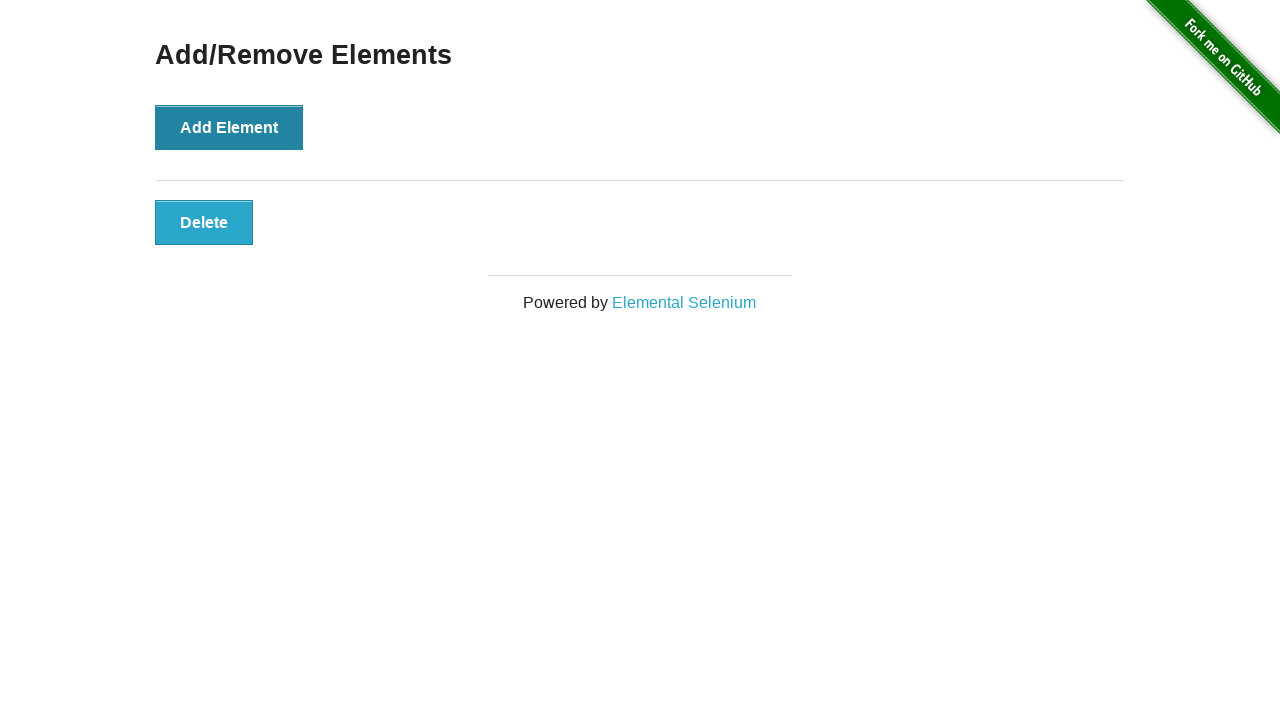

Verified that the Delete button is displayed
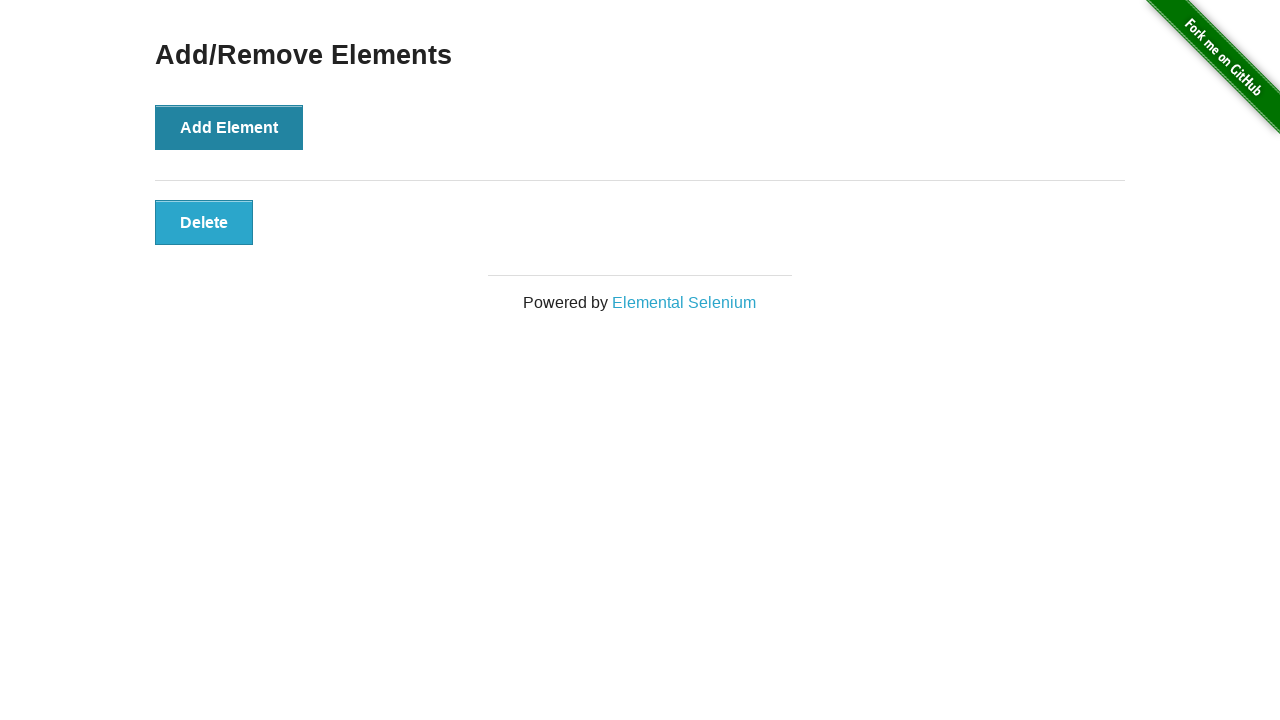

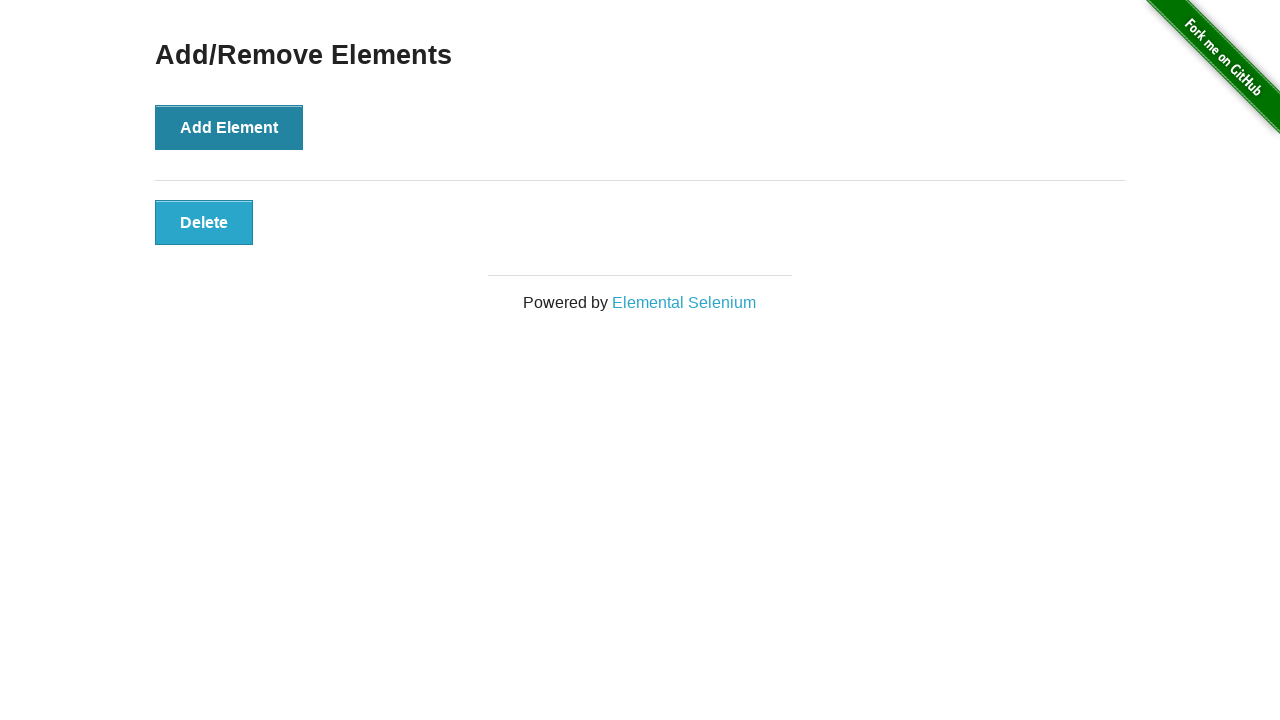